Tests various UI controls on a practice page including radio buttons, dropdown selection, popup handling, and checkbox interactions without performing actual login.

Starting URL: https://rahulshettyacademy.com/loginpagePractise/

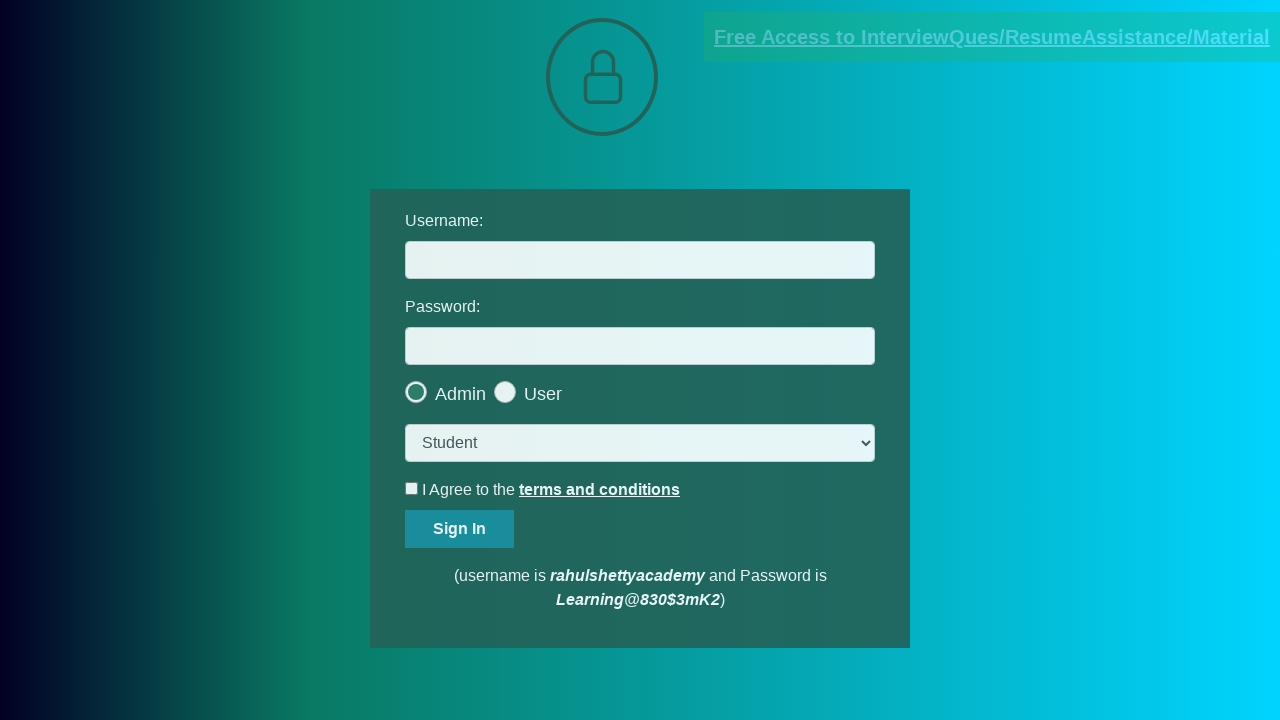

Clicked the last radio button at (543, 394) on .radiotextsty >> nth=-1
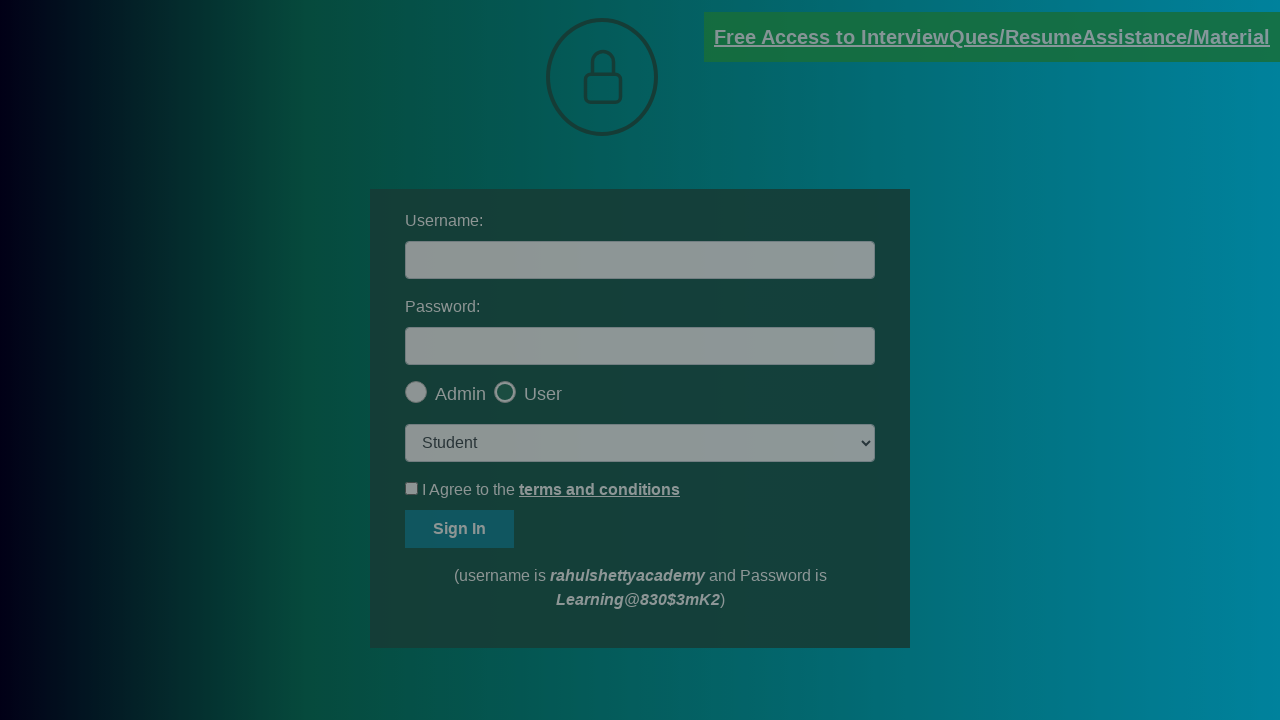

Selected 'consult' option from dropdown on select.form-control
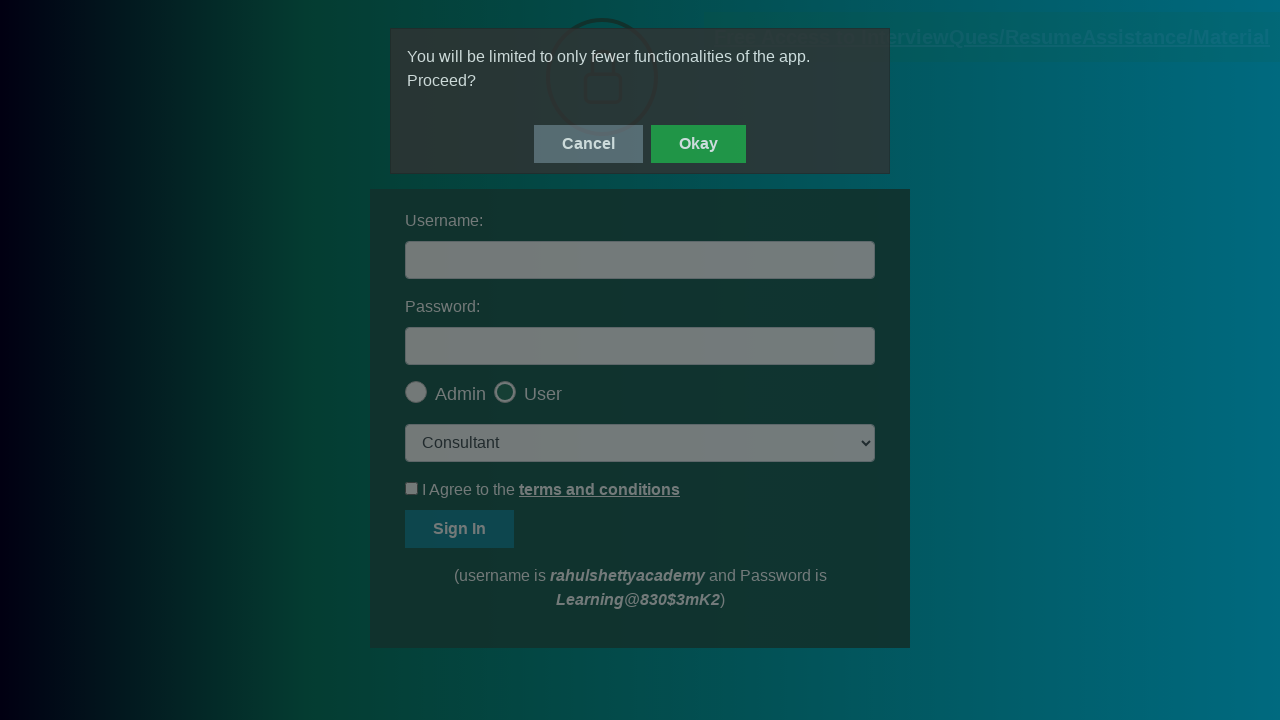

Clicked the popup OK button at (698, 144) on #okayBtn
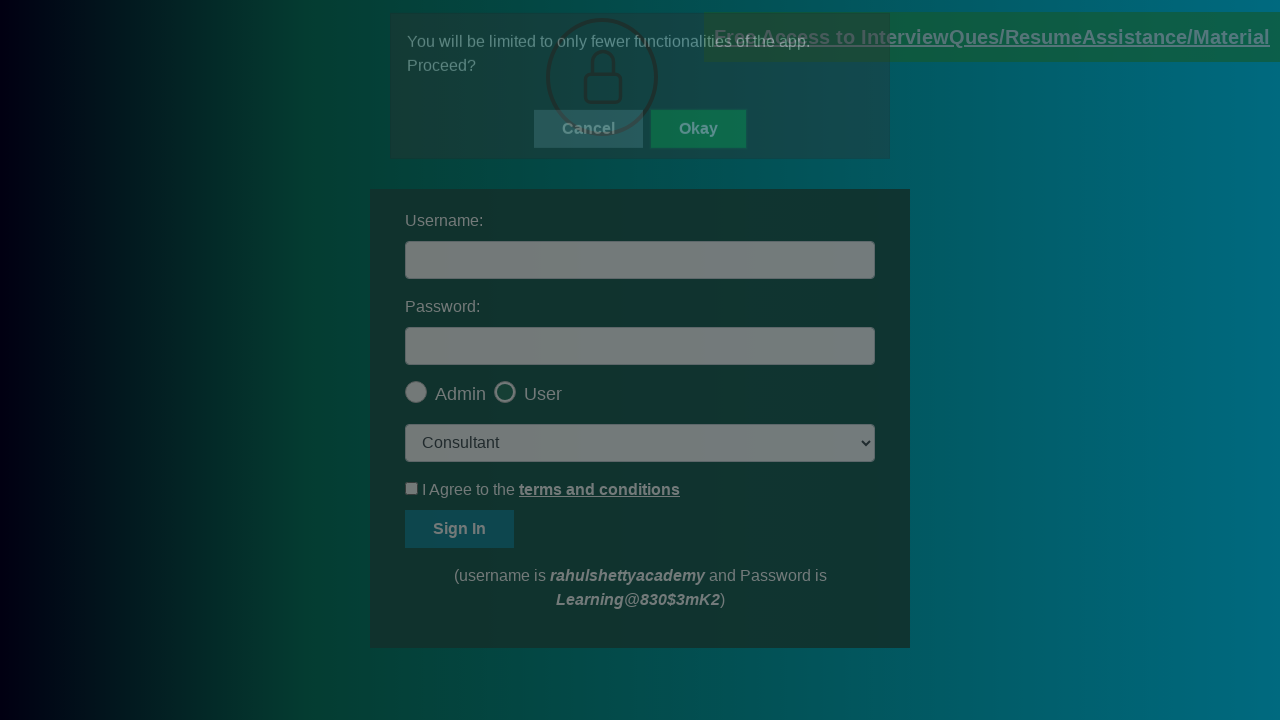

Clicked the terms checkbox to check it at (412, 488) on #terms
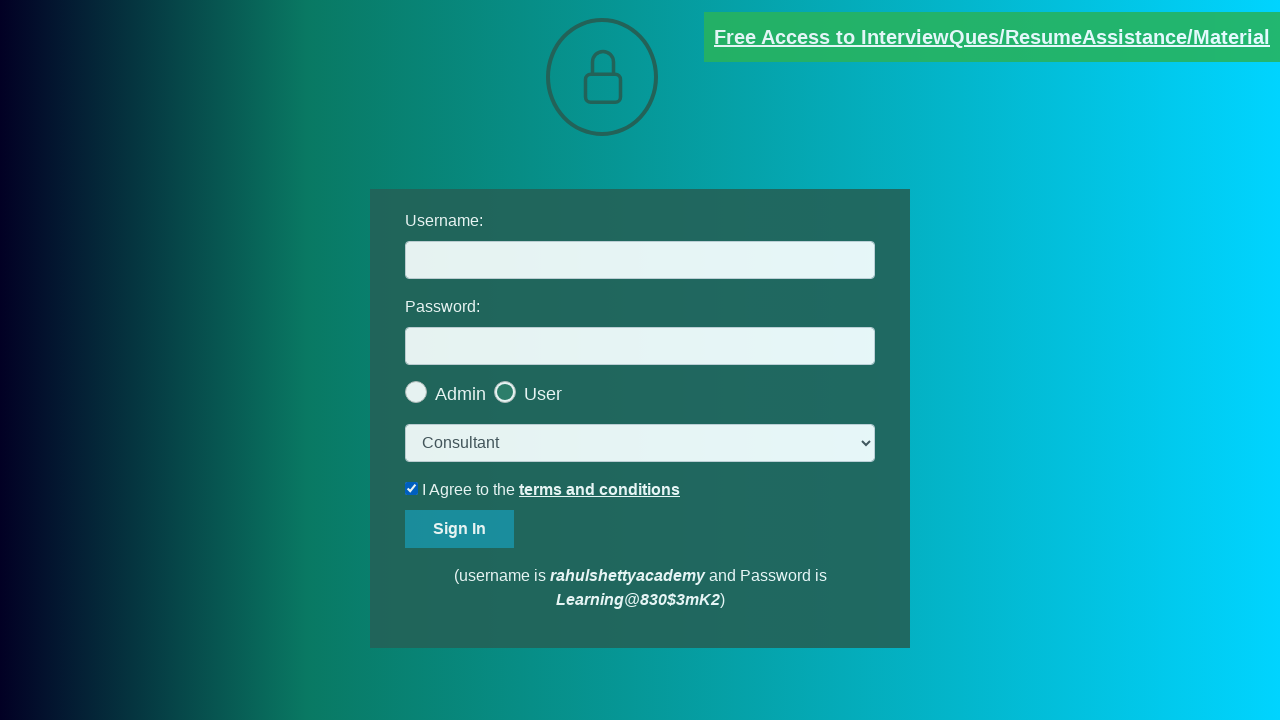

Unchecked the terms checkbox at (412, 488) on #terms
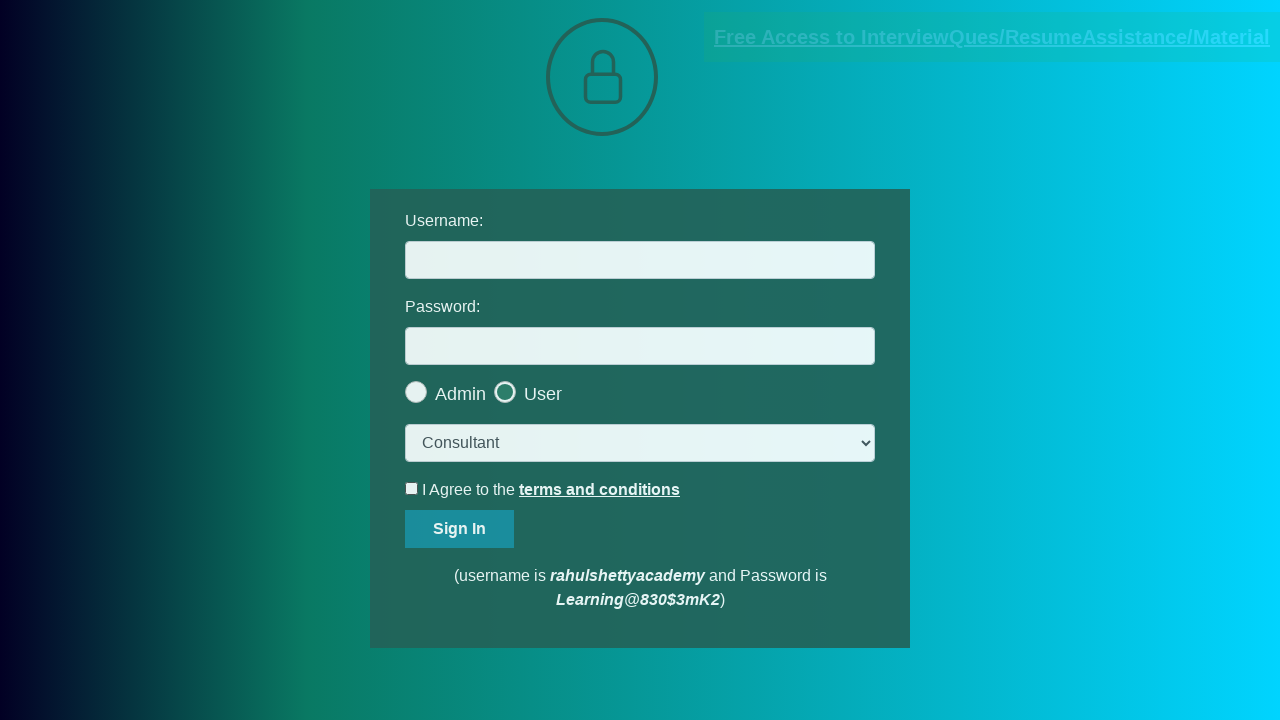

Retrieved text content from blinking link element
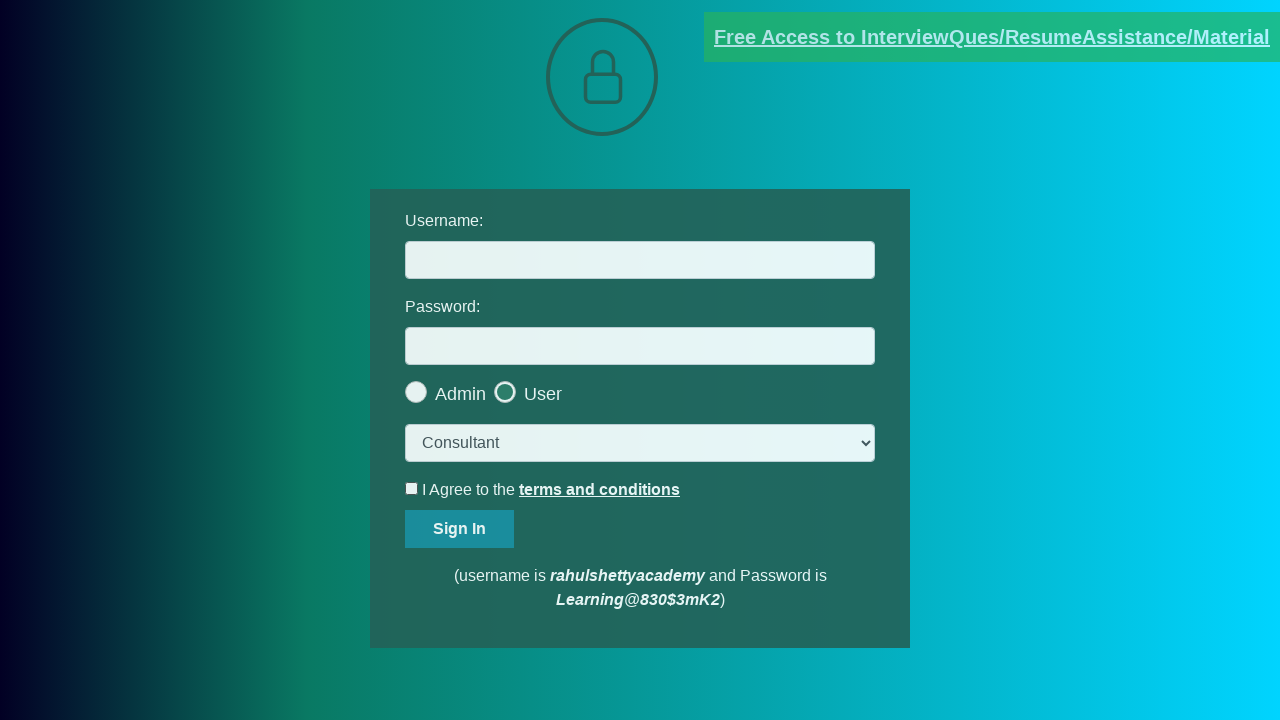

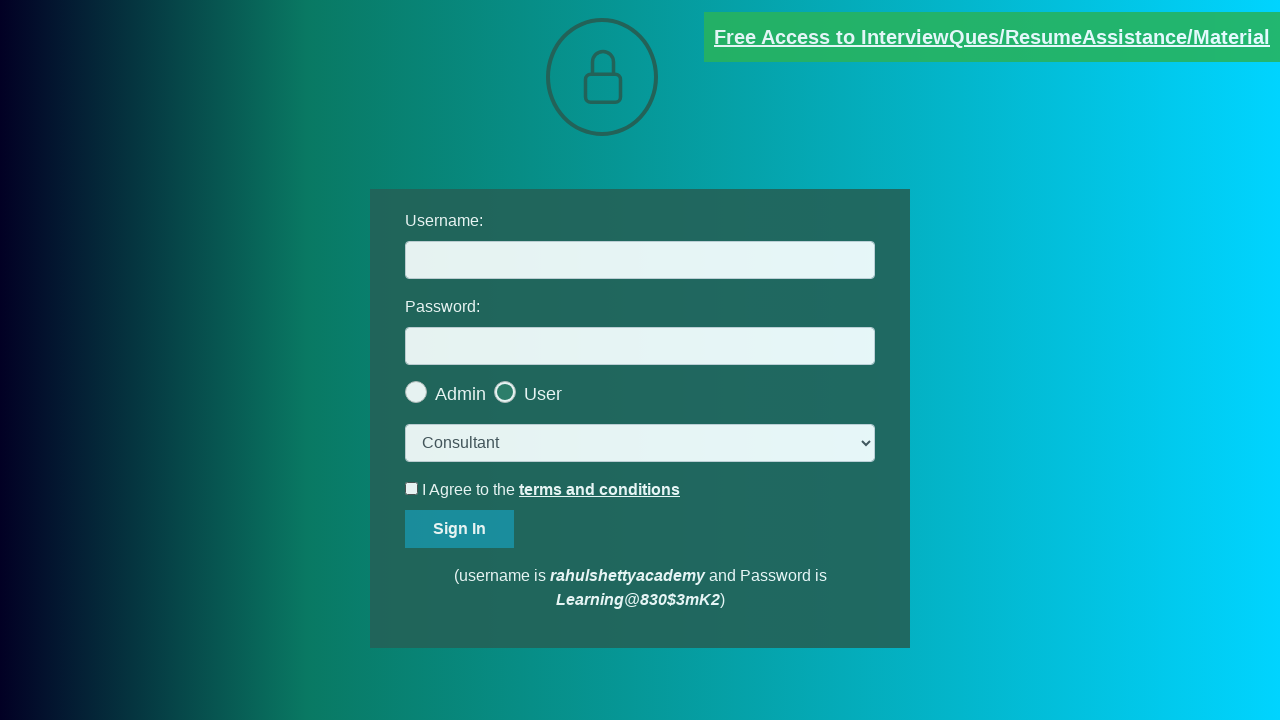